Tests keyboard input functionality by clicking on a name field, entering text, and clicking a button

Starting URL: https://formy-project.herokuapp.com/keypress

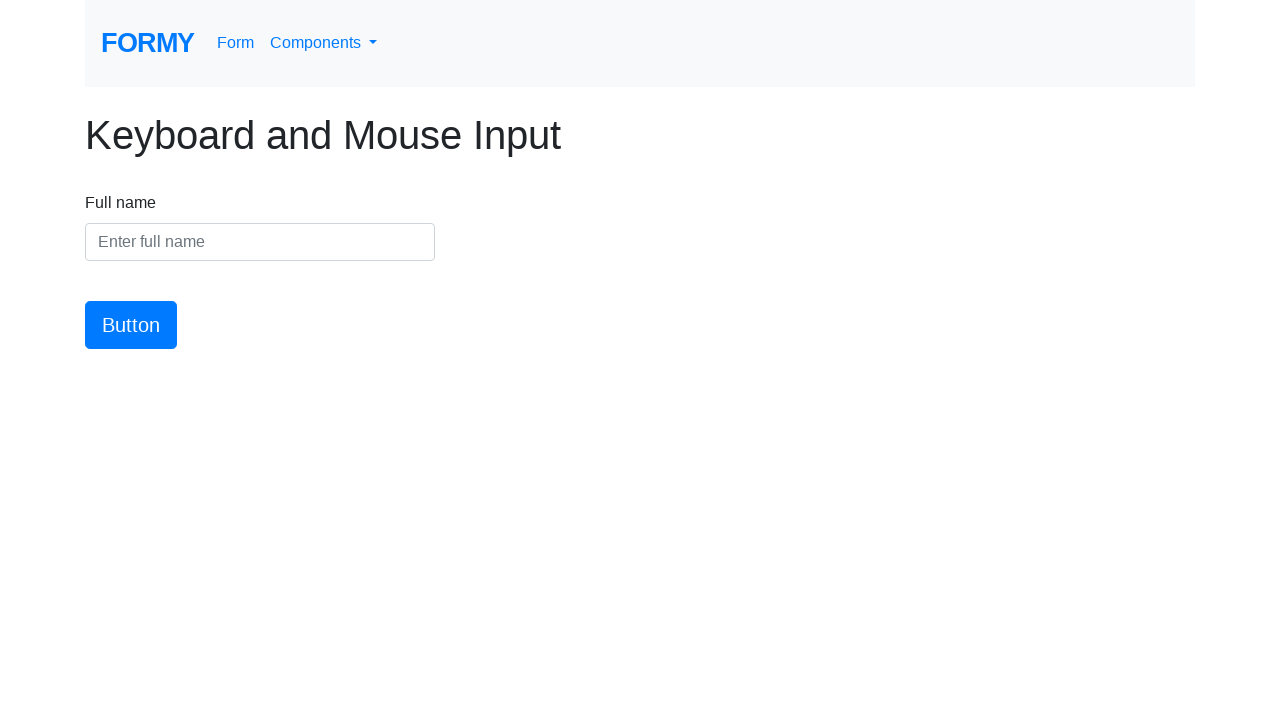

Clicked on the name input field at (260, 242) on #name
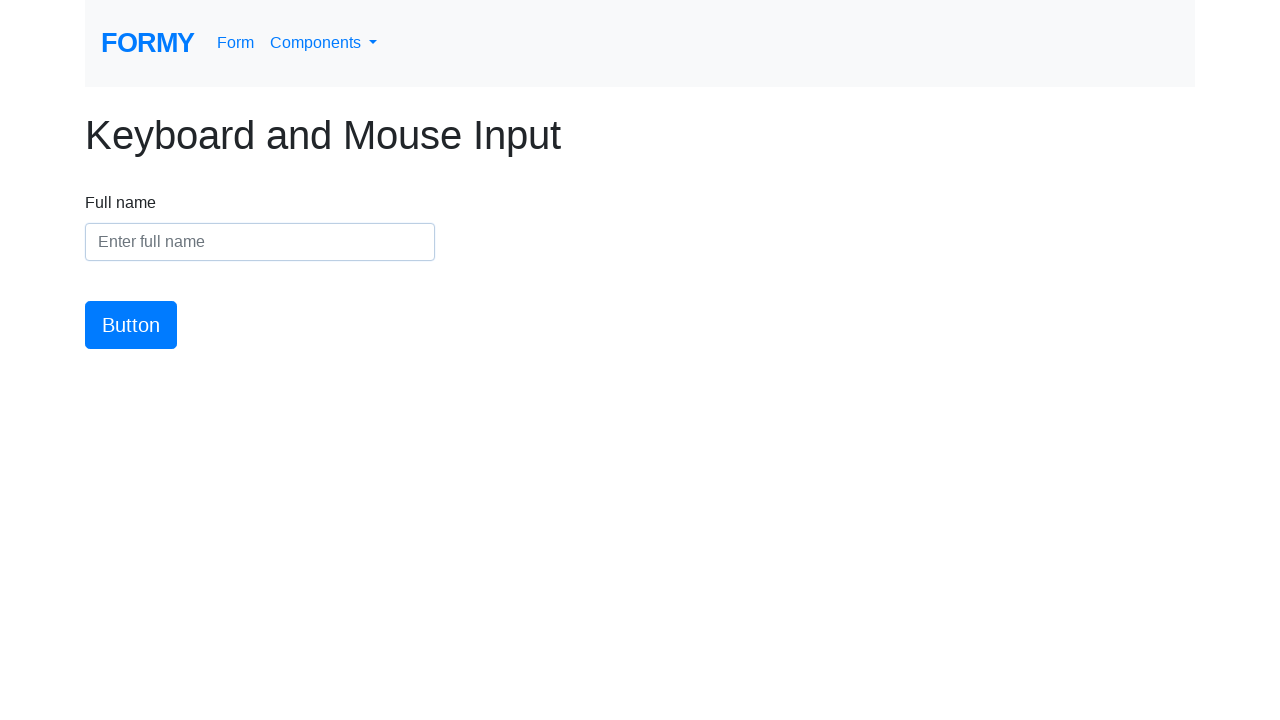

Entered 'Marcus Thompson' into the name field on #name
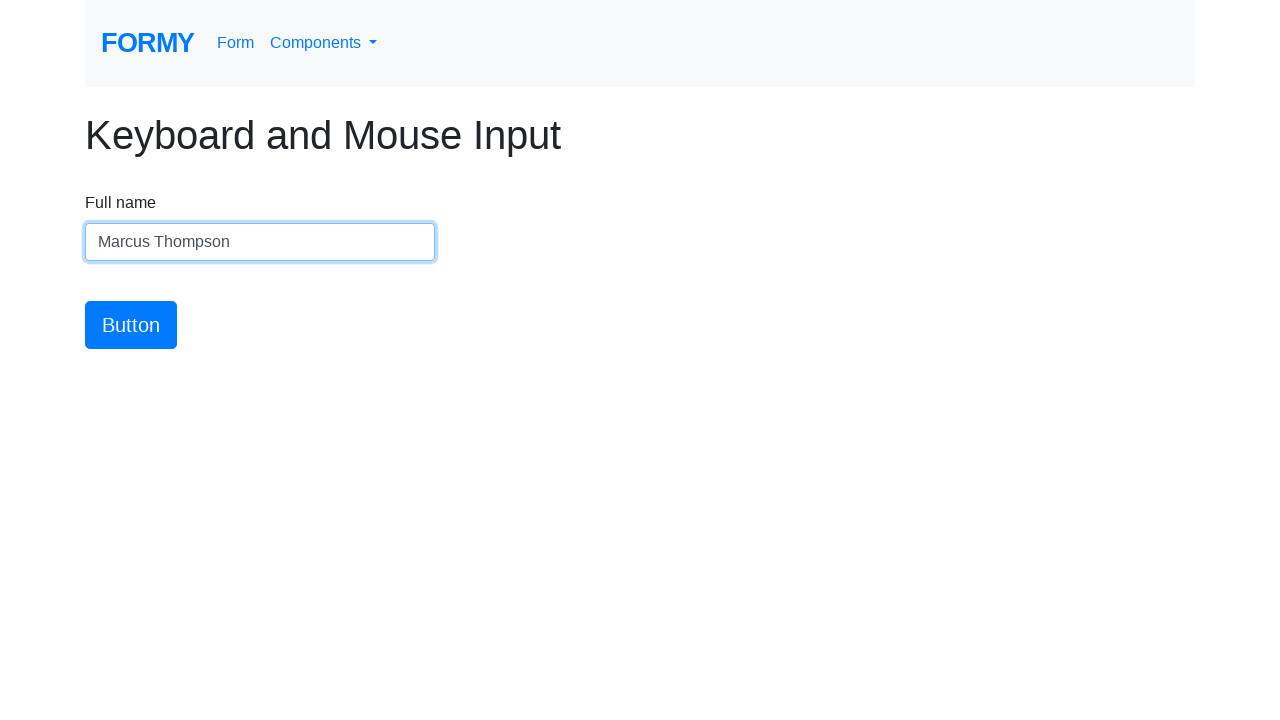

Clicked the submit button at (131, 325) on #button
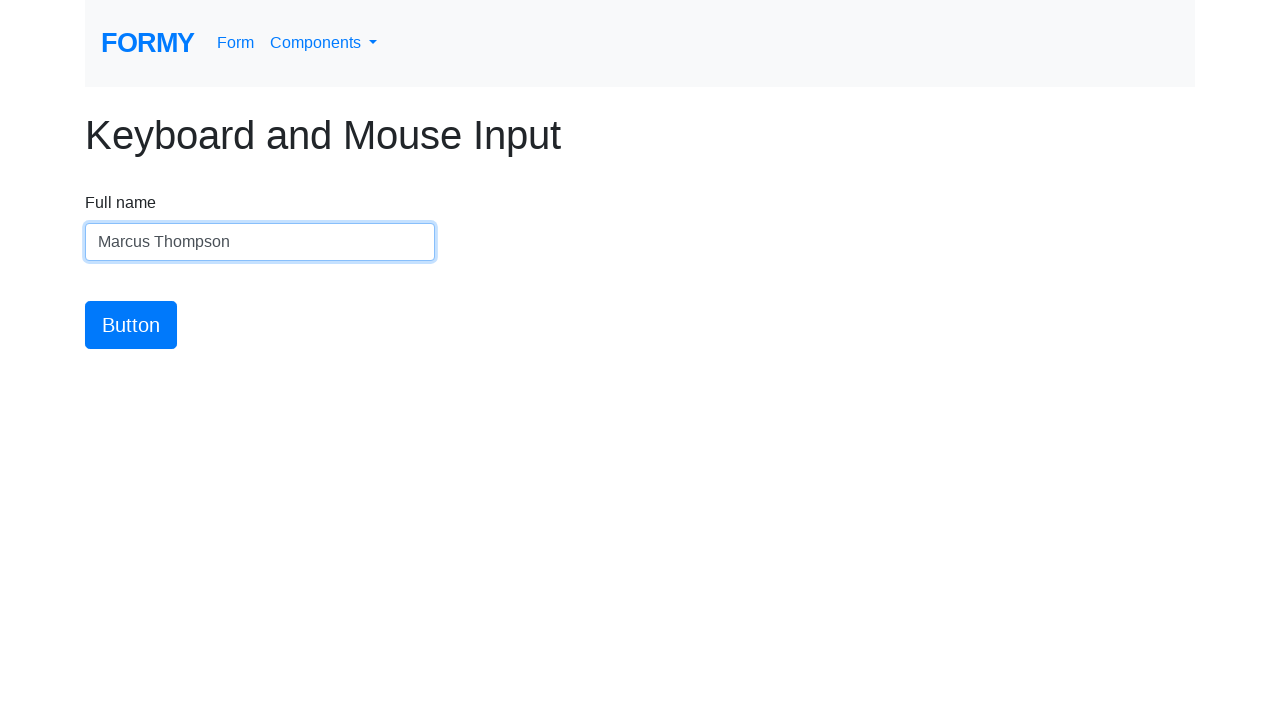

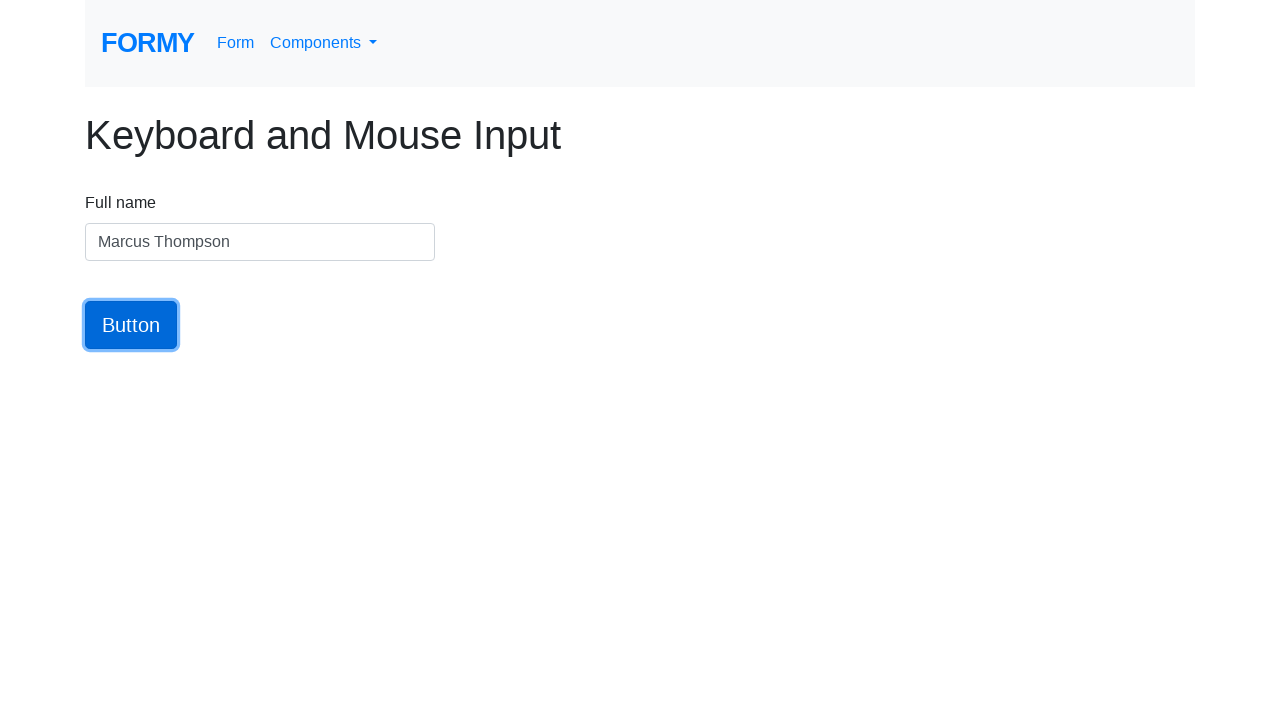